Tests a todo application by checking existing items, adding a new todo item, and verifying it was added to the list

Starting URL: https://lambdatest.github.io/sample-todo-app/

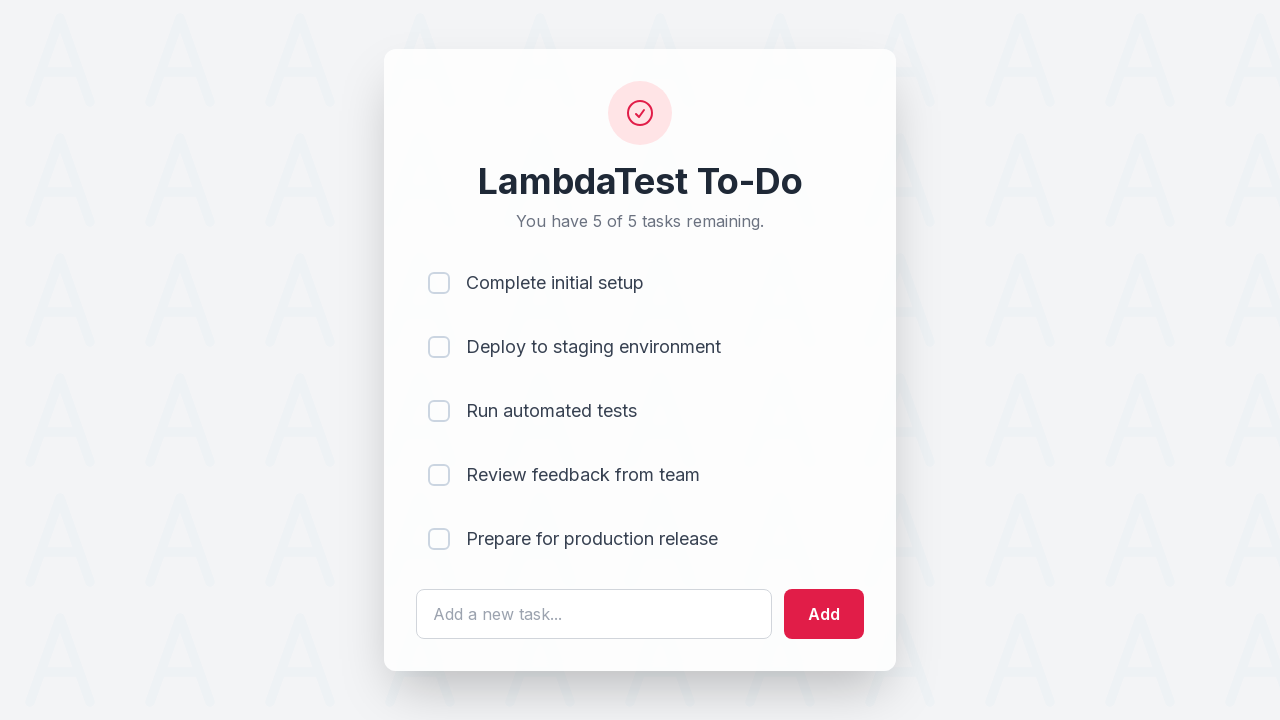

Checked first todo item at (439, 283) on input[name='li1']
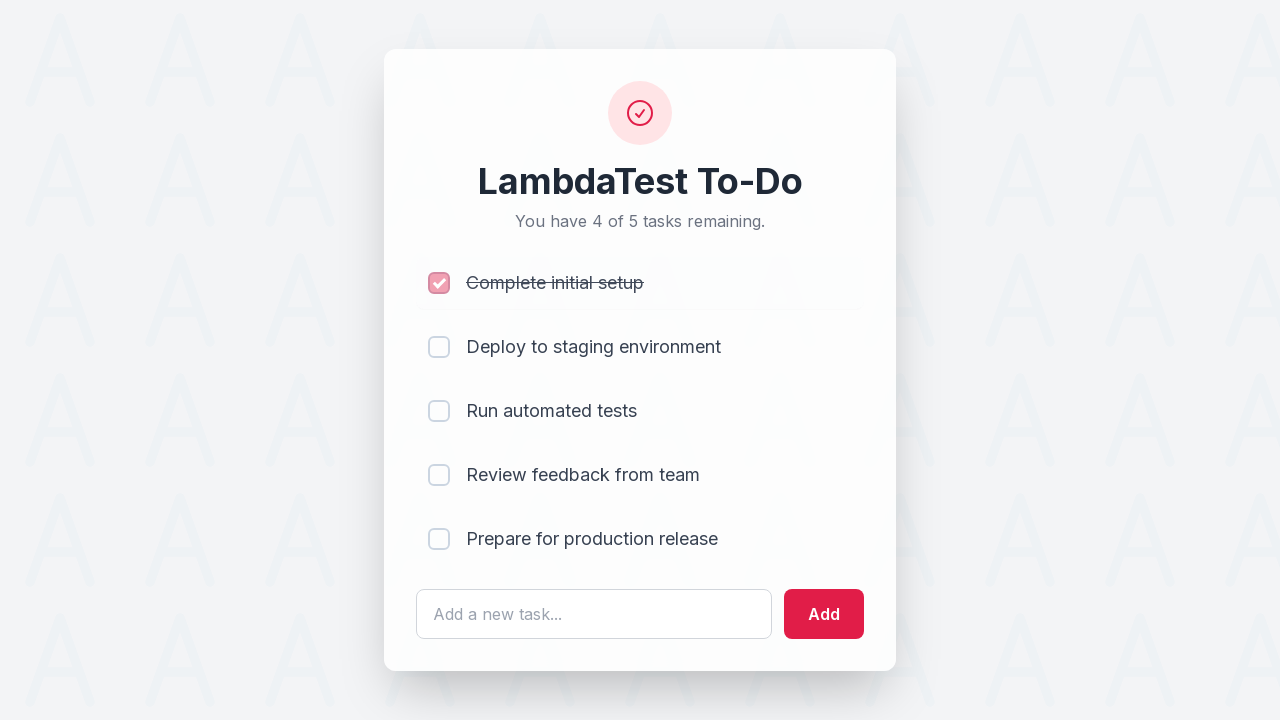

Checked second todo item at (439, 347) on input[name='li2']
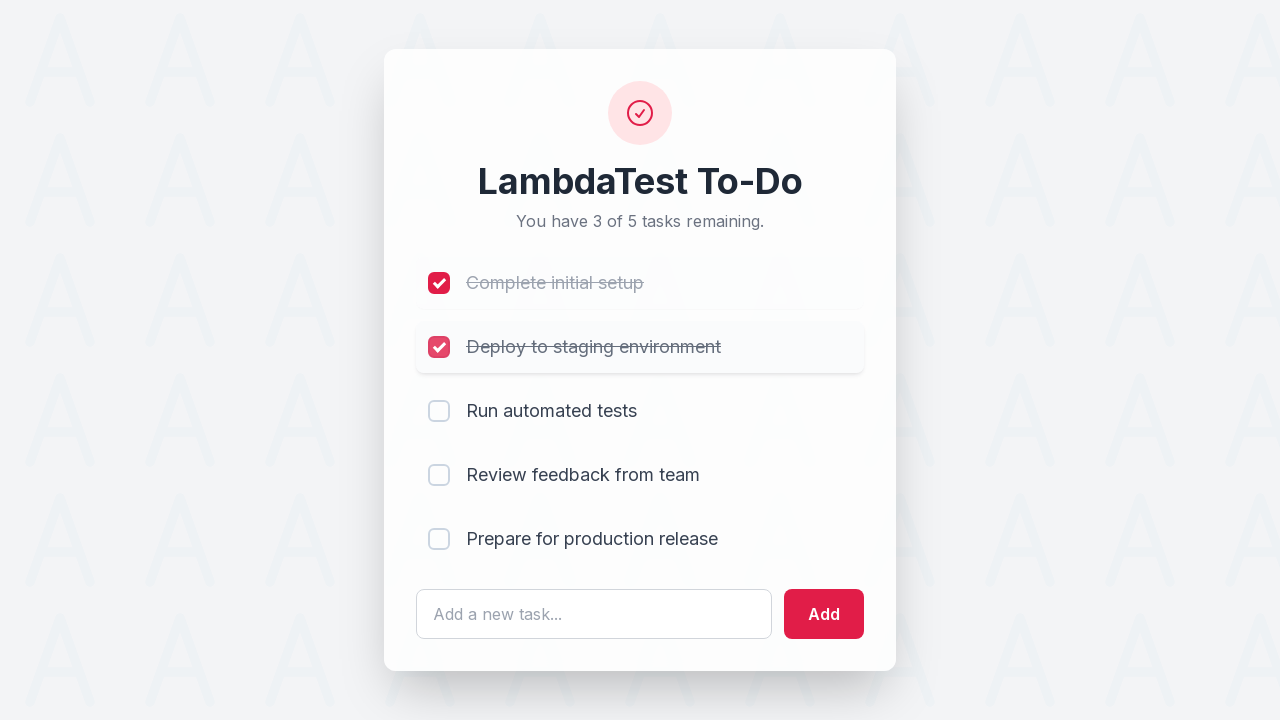

Entered new todo text: 'Happy Testing at LambdaTest' on #sampletodotext
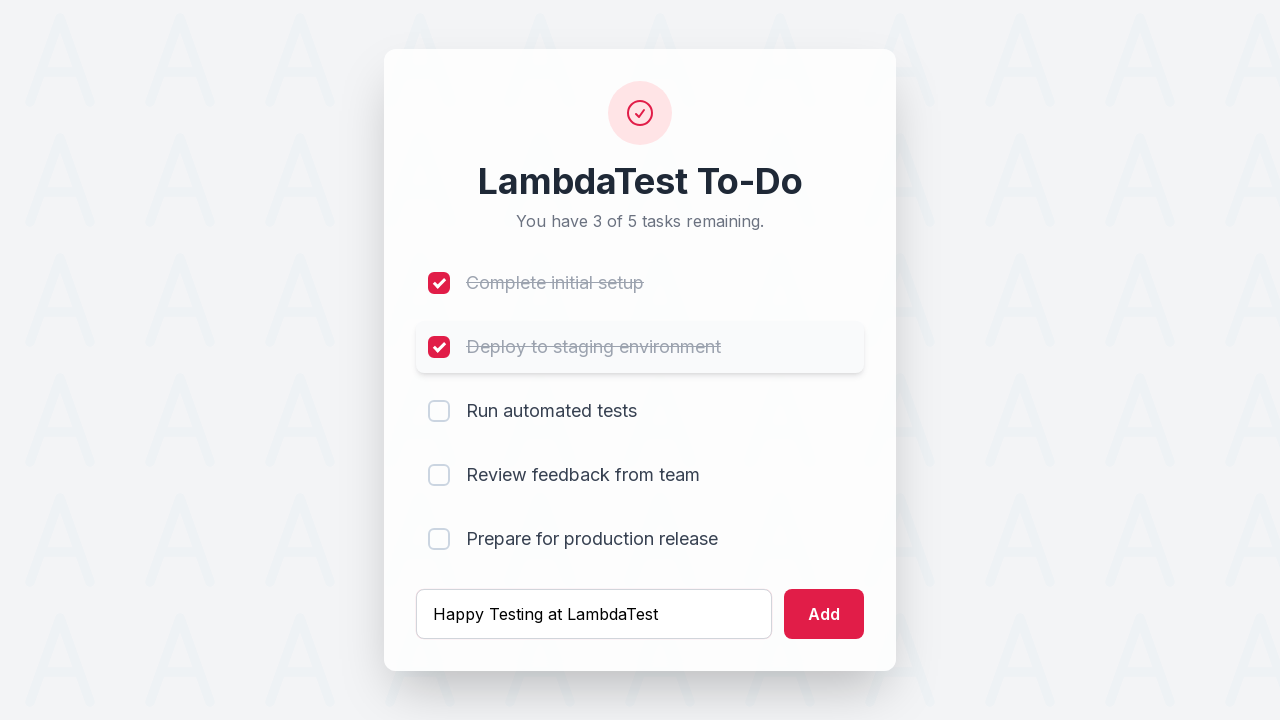

Clicked add button to create new todo item at (824, 614) on #addbutton
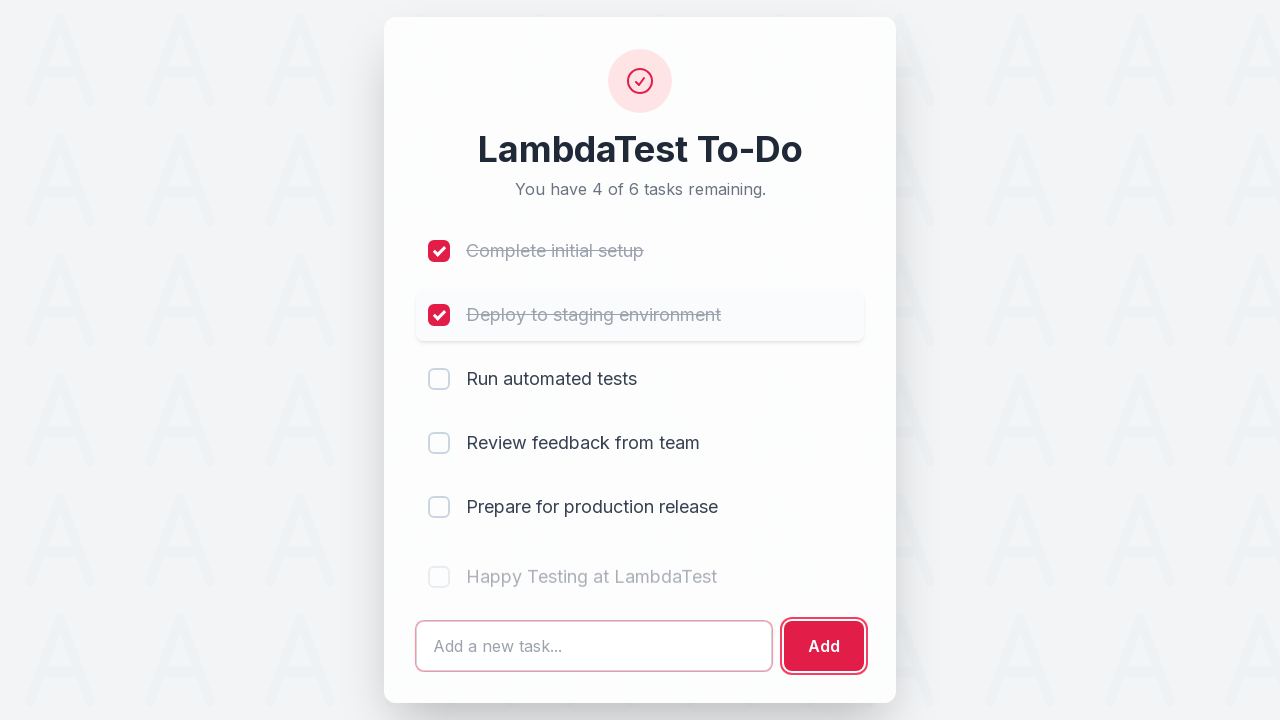

New todo item appeared in the list
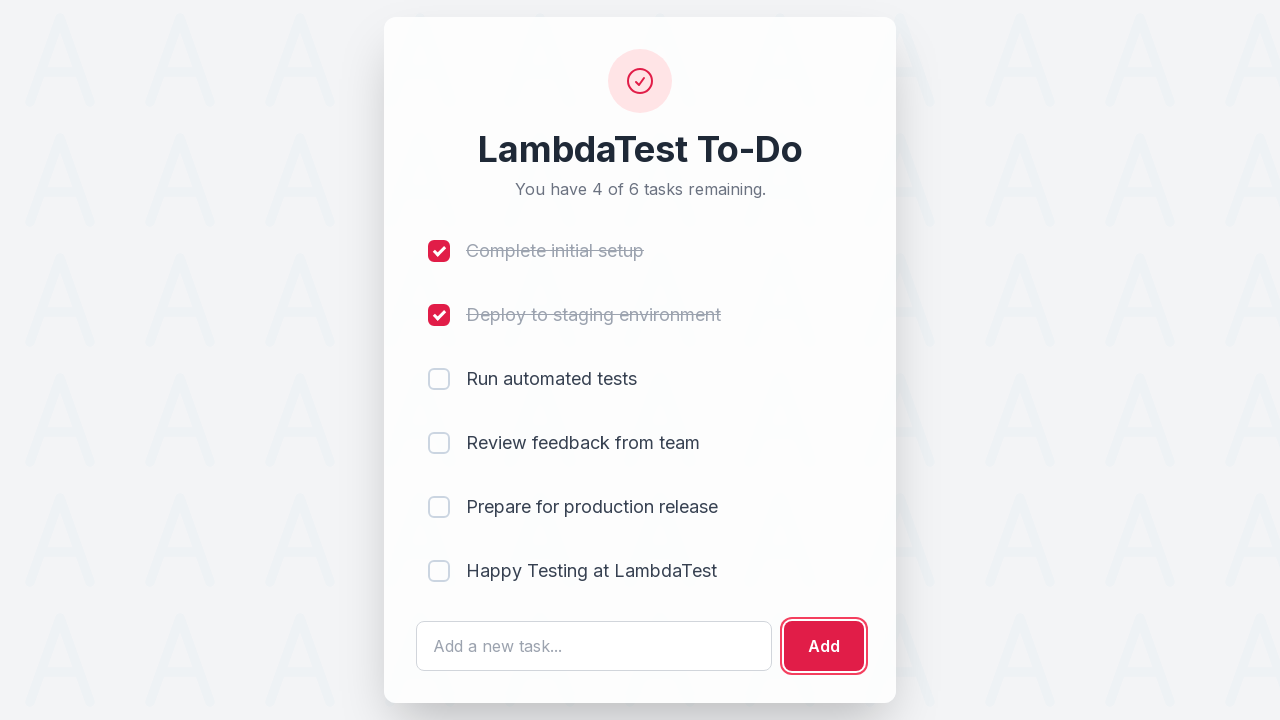

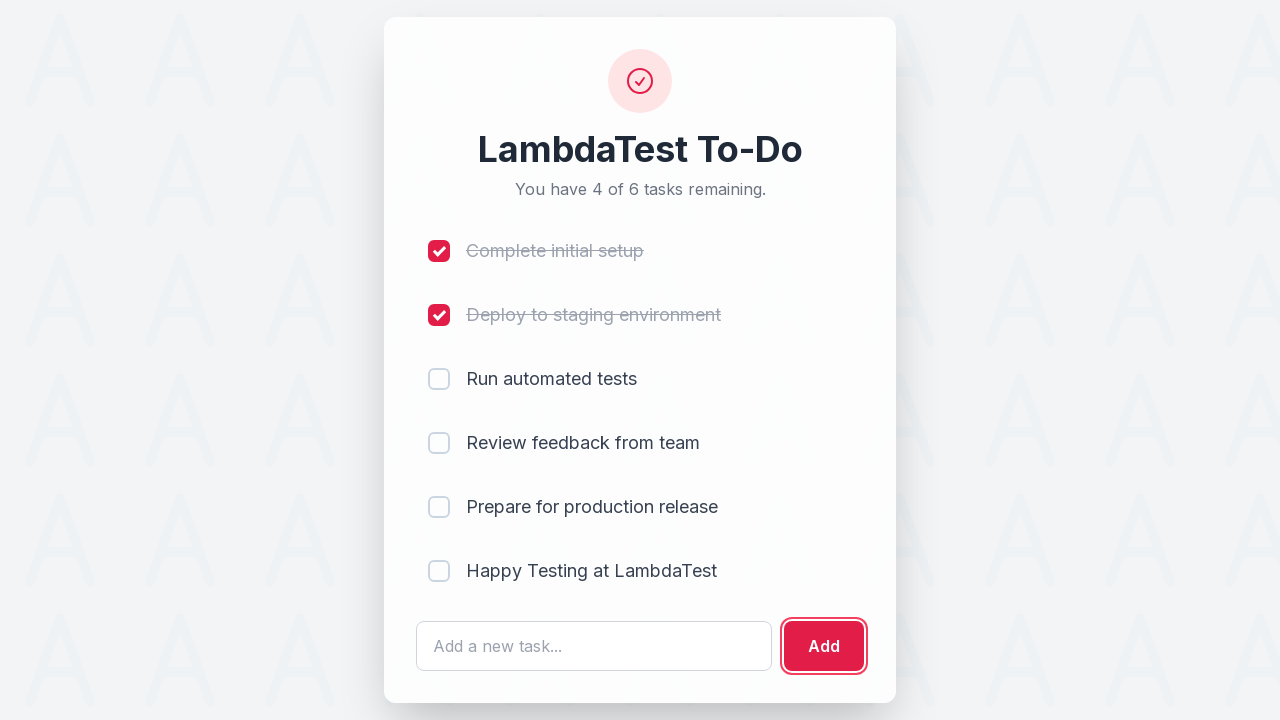